Fills out and submits a form with first name, last name, and email fields

Starting URL: https://secure-retreat-92358.herokuapp.com/

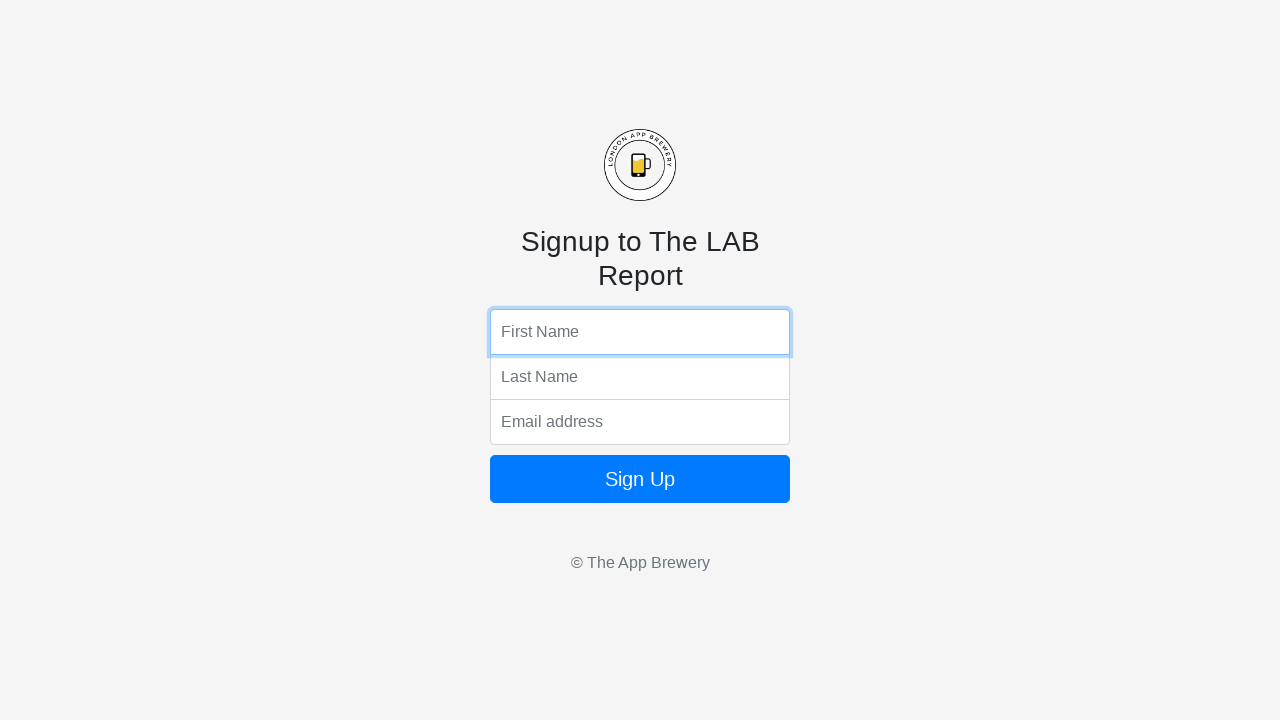

Filled first name field with 'Leo' on input[name='fName']
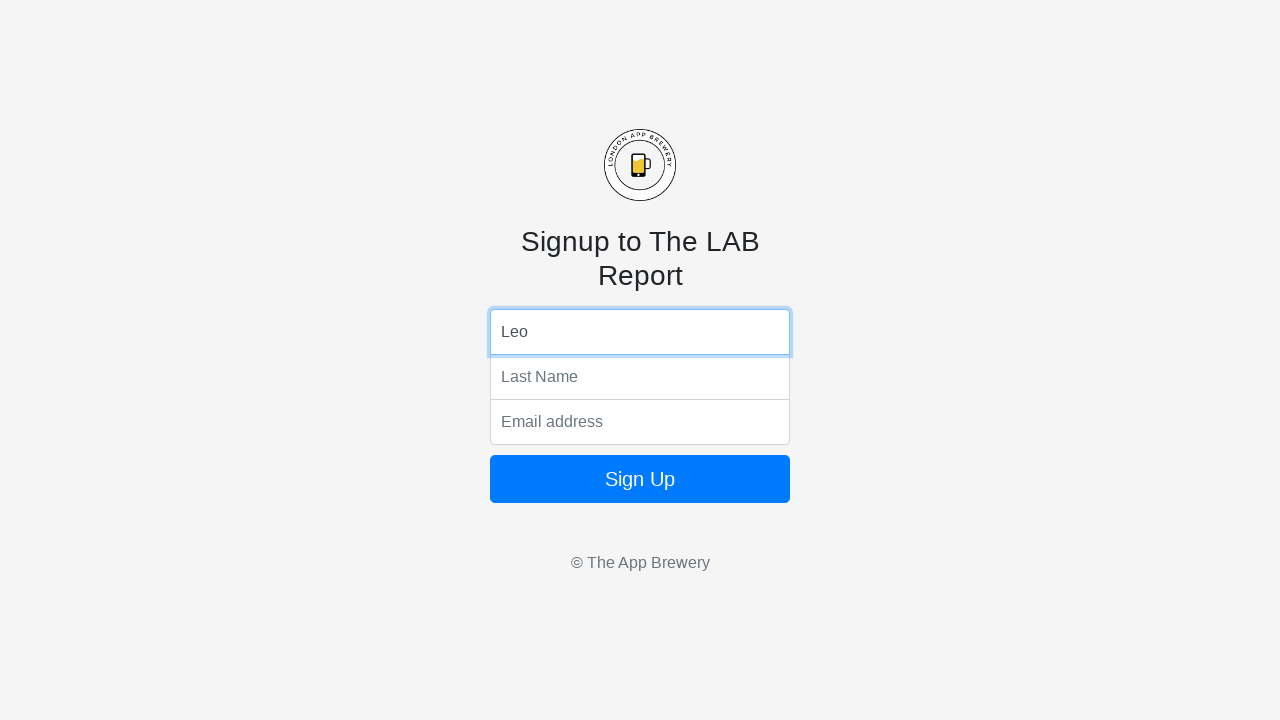

Filled last name field with 'last name' on input[name='lName']
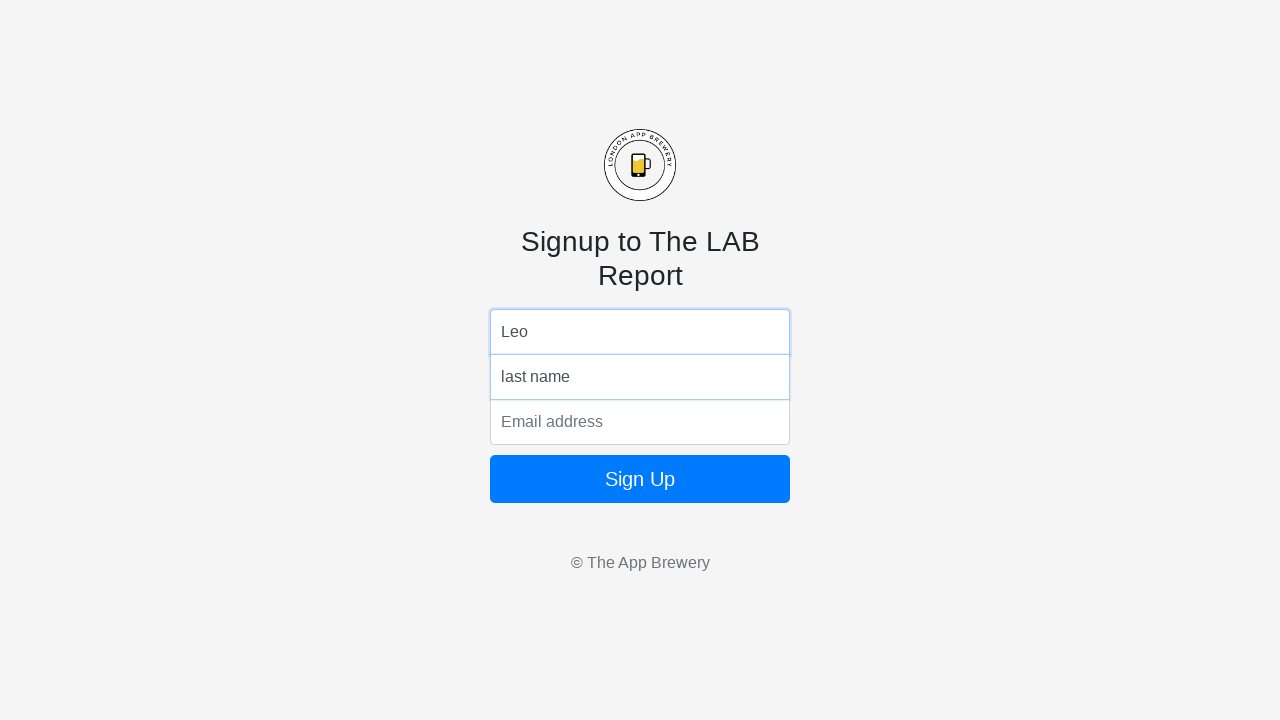

Filled email field with 'mail@mail.com' on input[name='email']
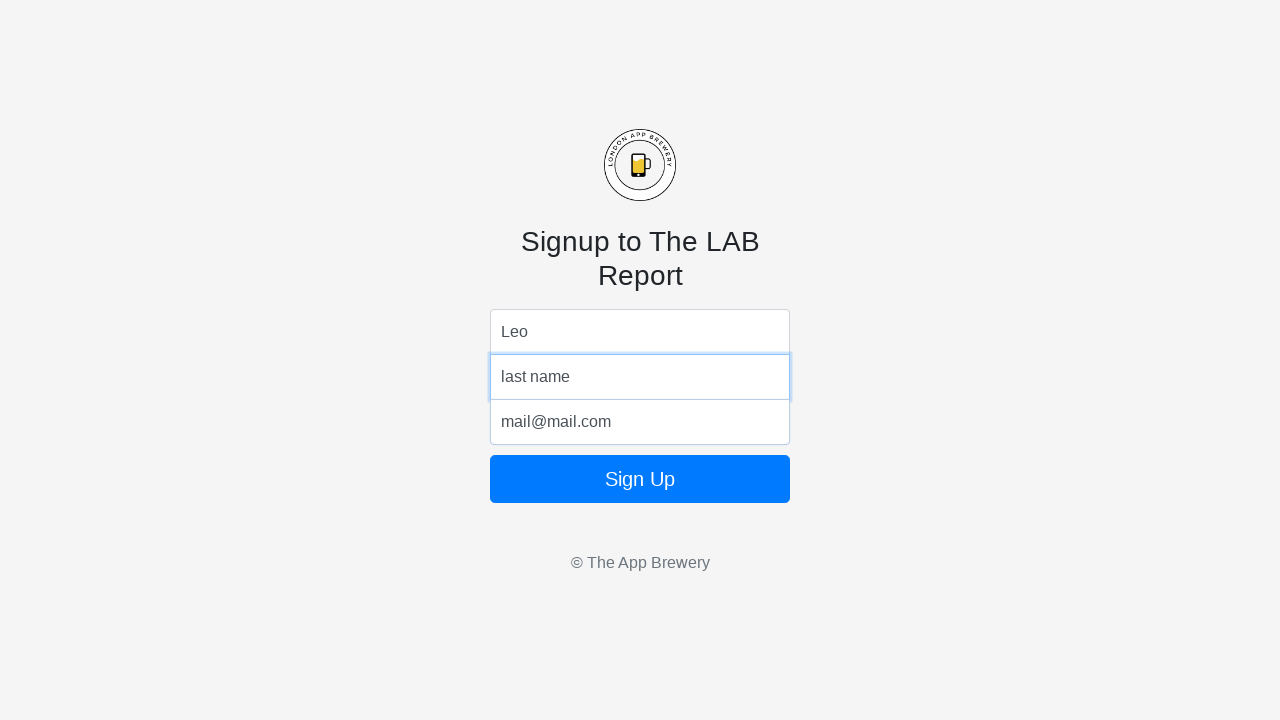

Clicked submit button to submit the form at (640, 479) on button[type='submit']
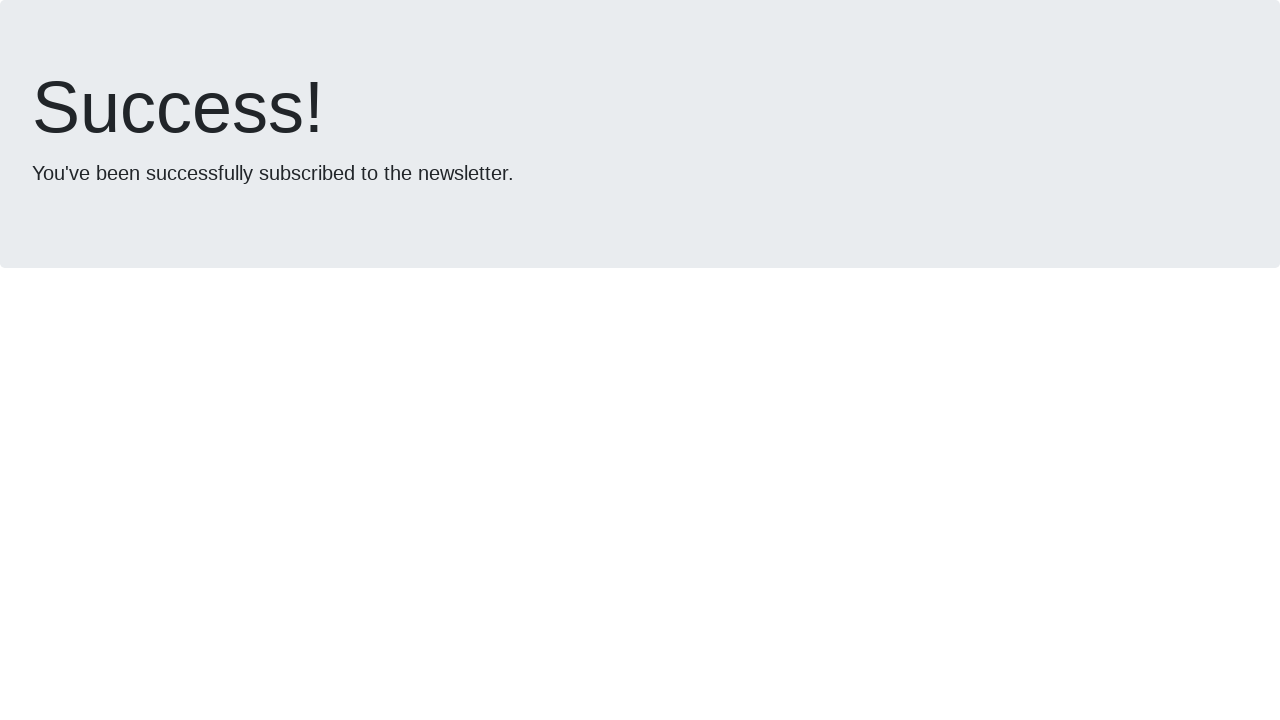

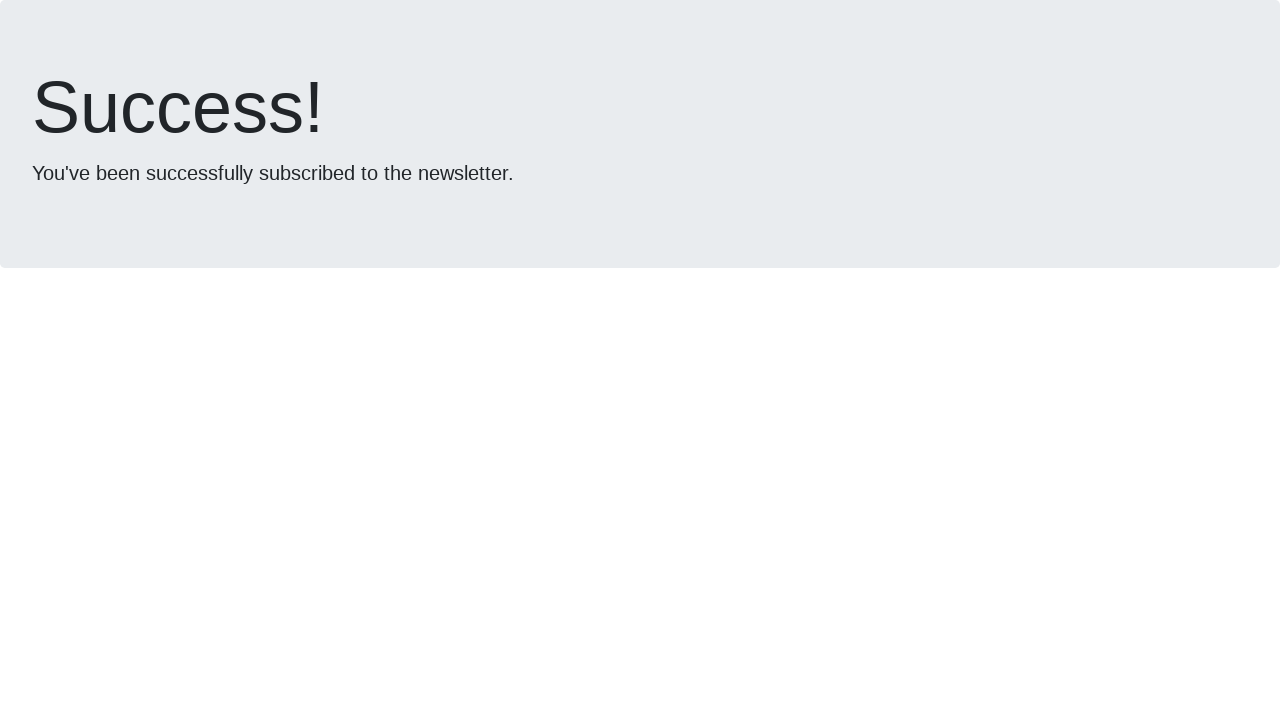